Tests selecting all checkboxes, then refreshing and selecting only the "Gout" checkbox

Starting URL: https://automationfc.github.io/multiple-fields/

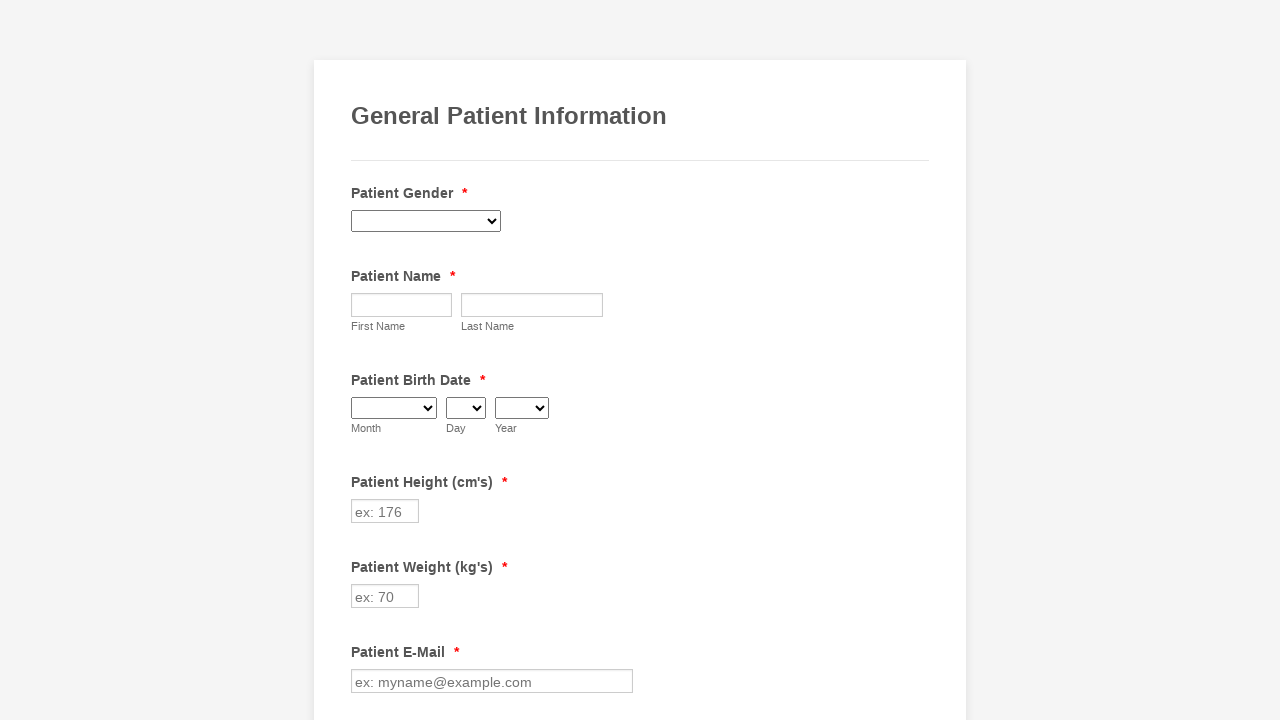

Located all checkboxes in the form
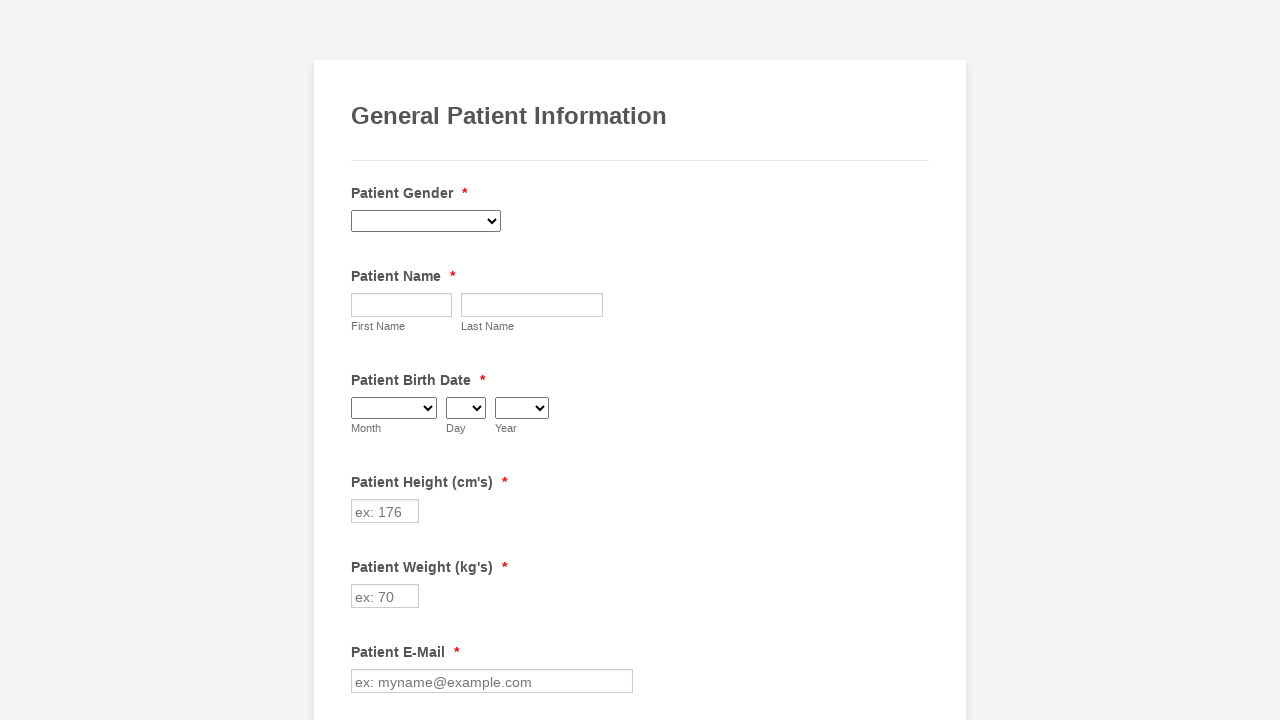

Found 29 checkboxes total
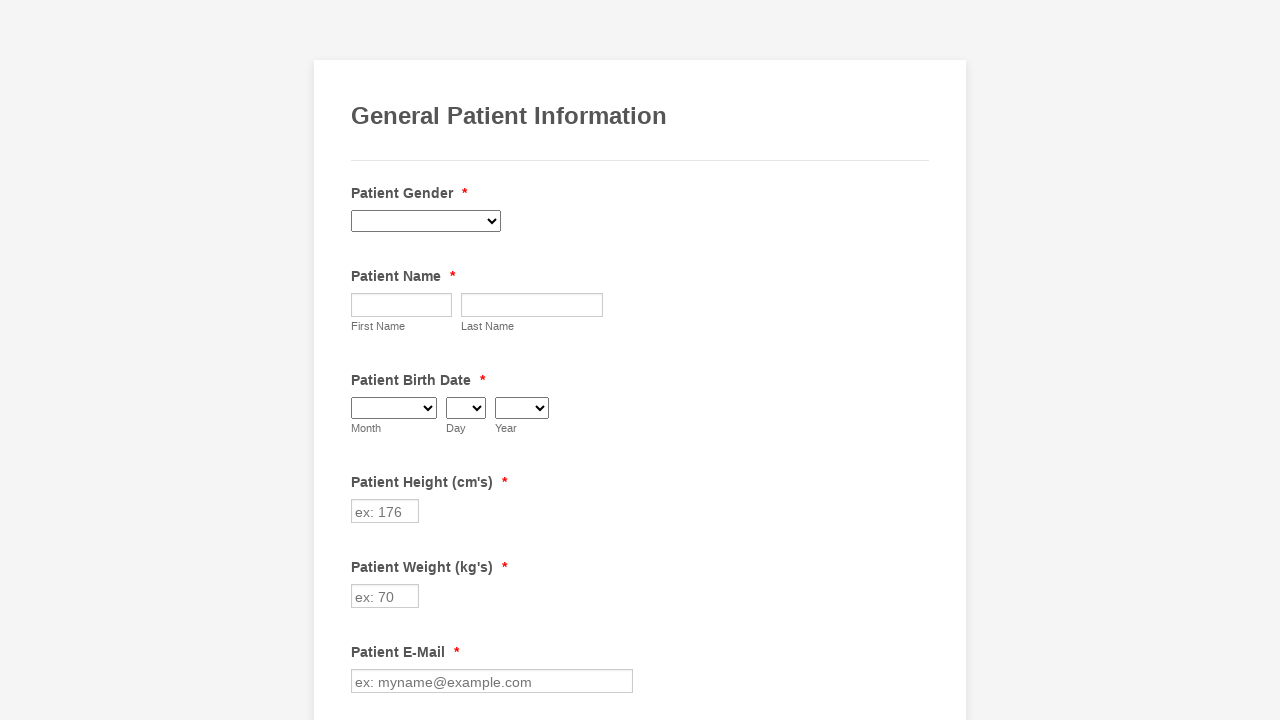

Clicked unchecked checkbox at index 0 at (362, 360) on div.form-single-column input[type='checkbox'] >> nth=0
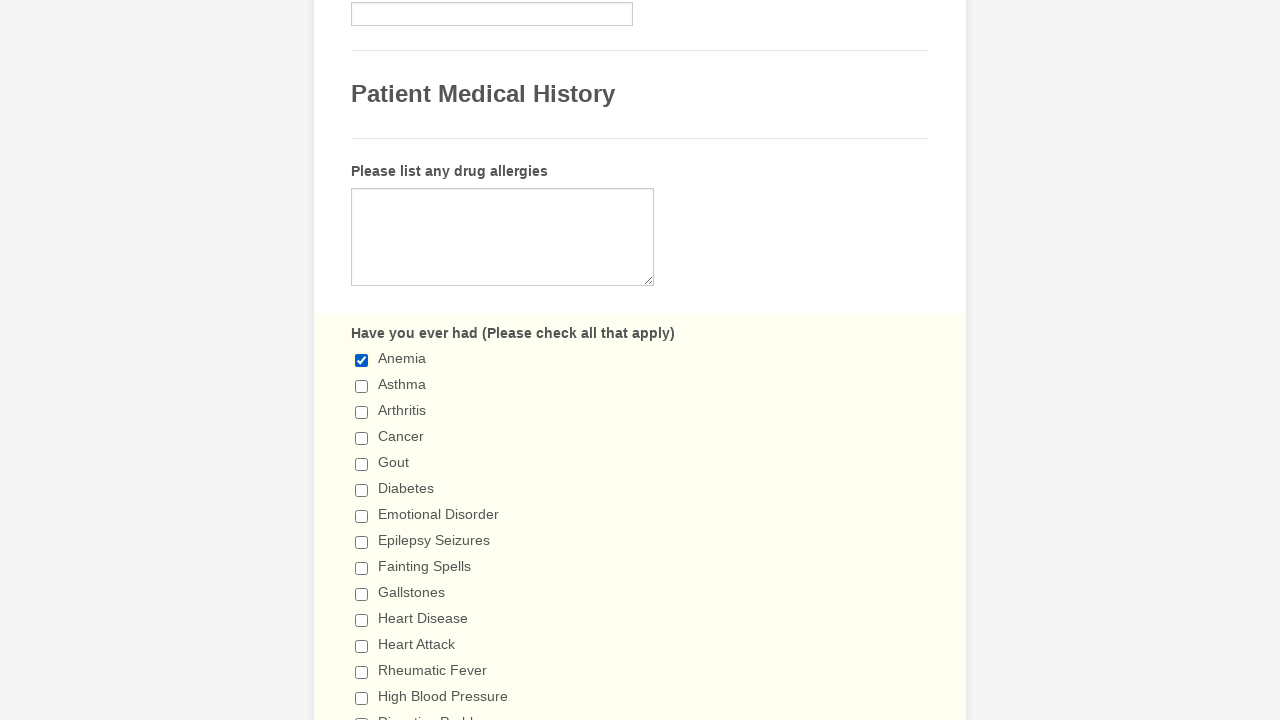

Clicked unchecked checkbox at index 1 at (362, 386) on div.form-single-column input[type='checkbox'] >> nth=1
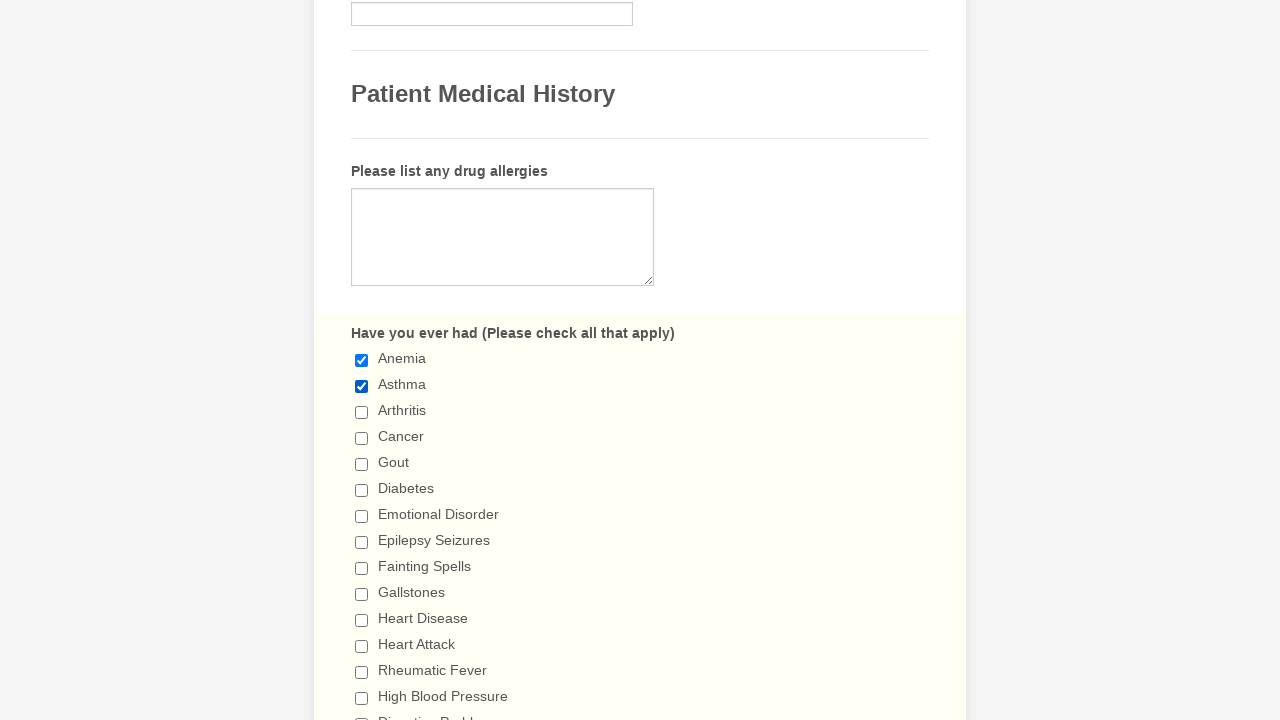

Clicked unchecked checkbox at index 2 at (362, 412) on div.form-single-column input[type='checkbox'] >> nth=2
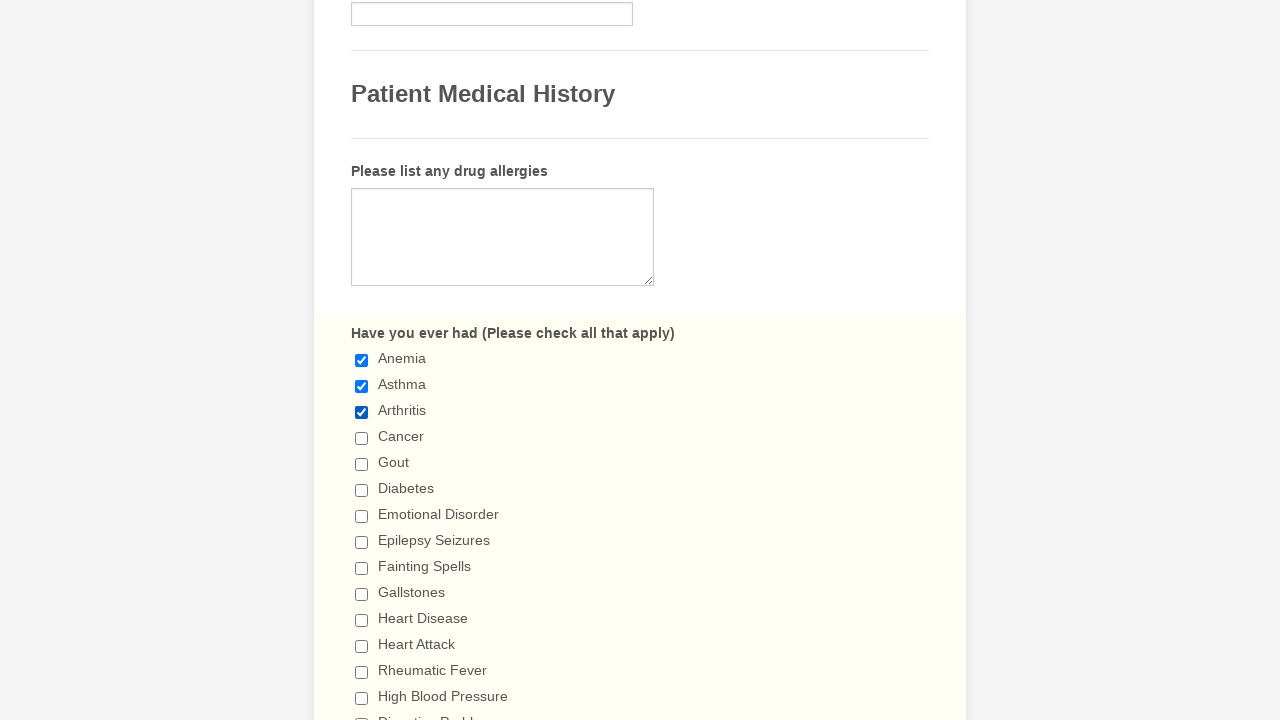

Clicked unchecked checkbox at index 3 at (362, 438) on div.form-single-column input[type='checkbox'] >> nth=3
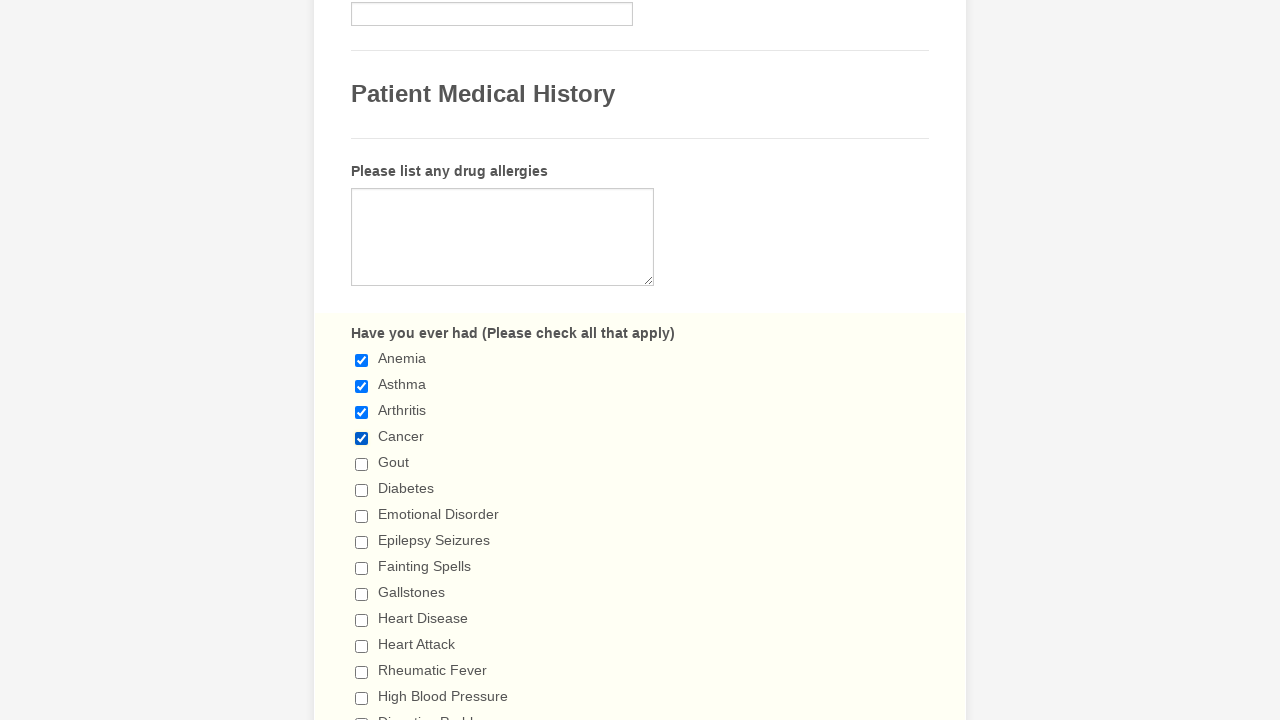

Clicked unchecked checkbox at index 4 at (362, 464) on div.form-single-column input[type='checkbox'] >> nth=4
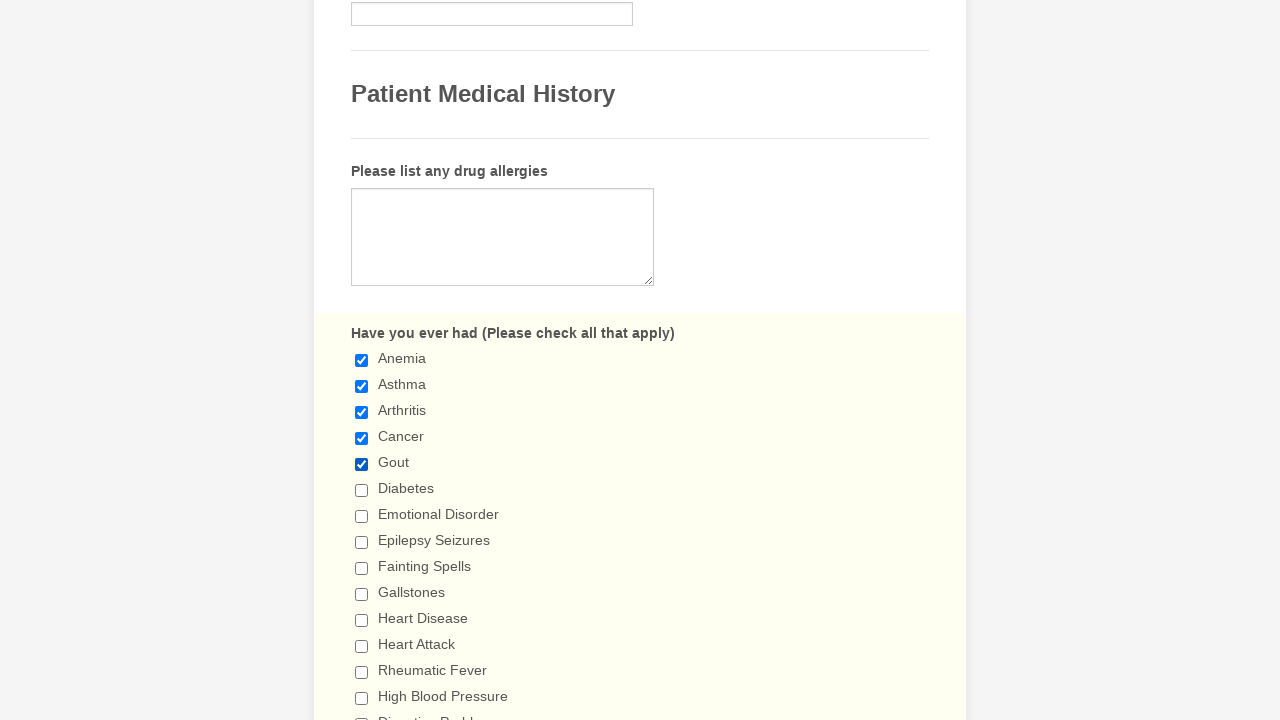

Clicked unchecked checkbox at index 5 at (362, 490) on div.form-single-column input[type='checkbox'] >> nth=5
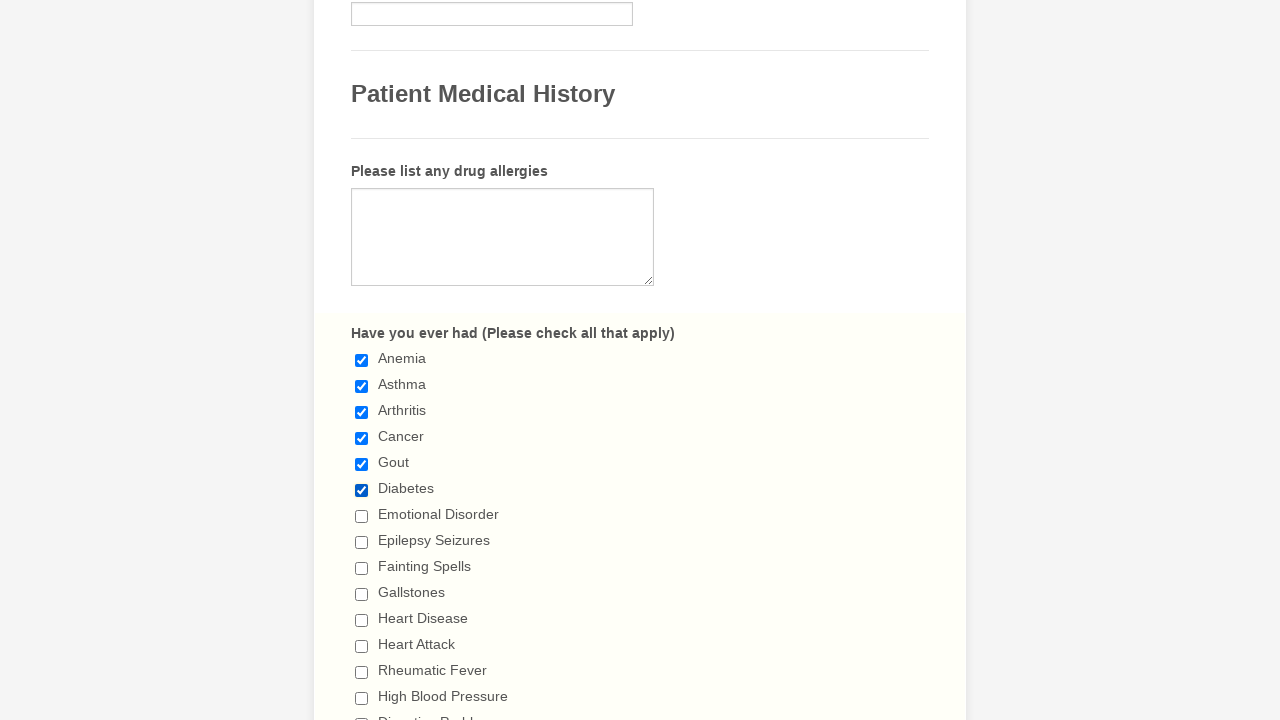

Clicked unchecked checkbox at index 6 at (362, 516) on div.form-single-column input[type='checkbox'] >> nth=6
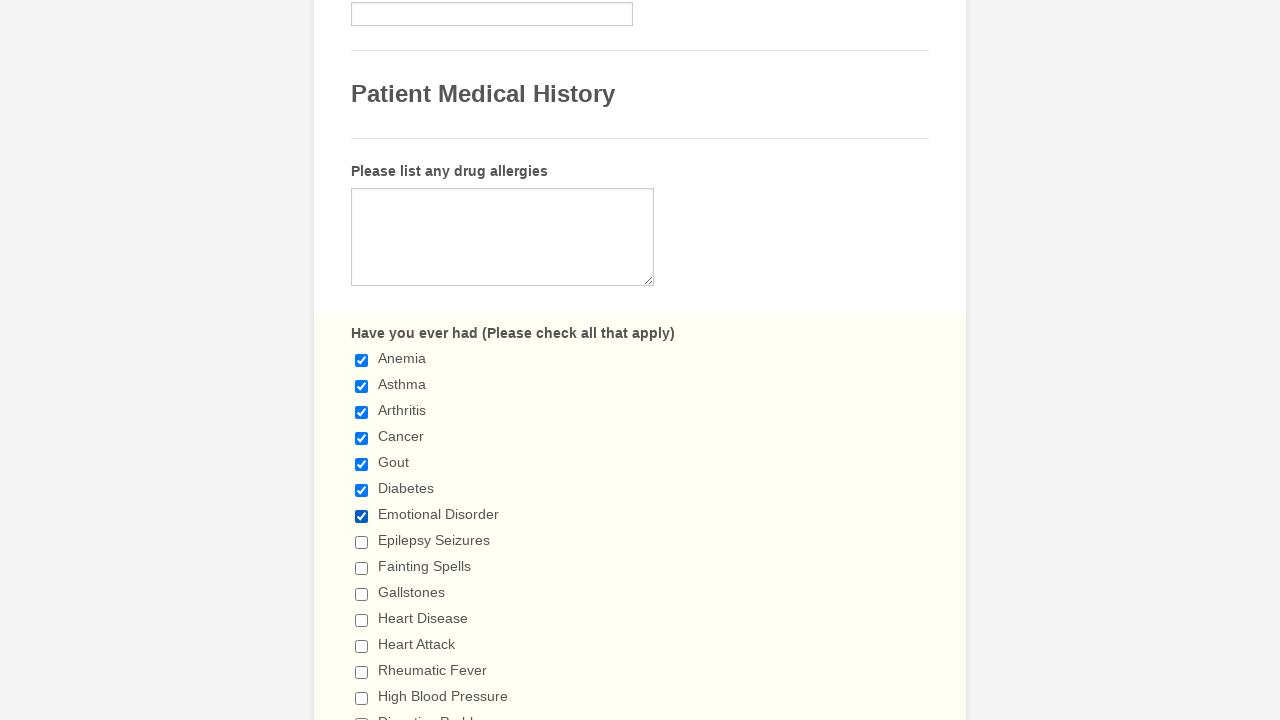

Clicked unchecked checkbox at index 7 at (362, 542) on div.form-single-column input[type='checkbox'] >> nth=7
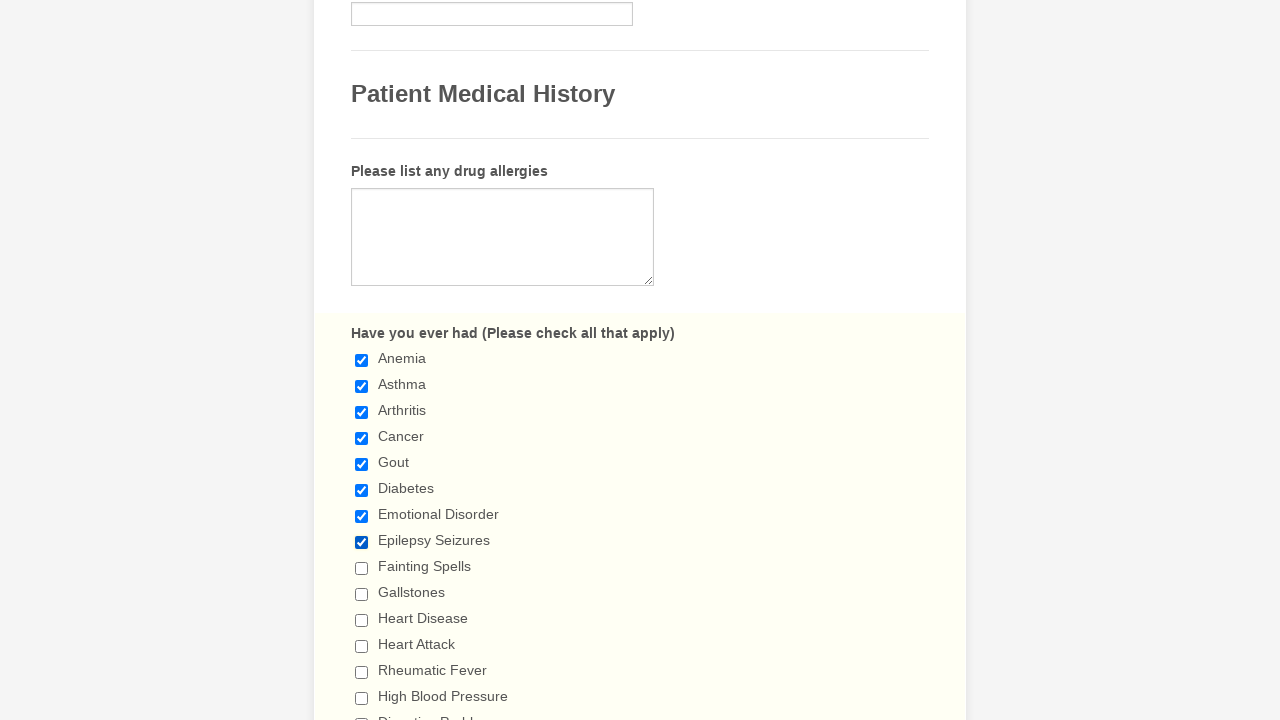

Clicked unchecked checkbox at index 8 at (362, 568) on div.form-single-column input[type='checkbox'] >> nth=8
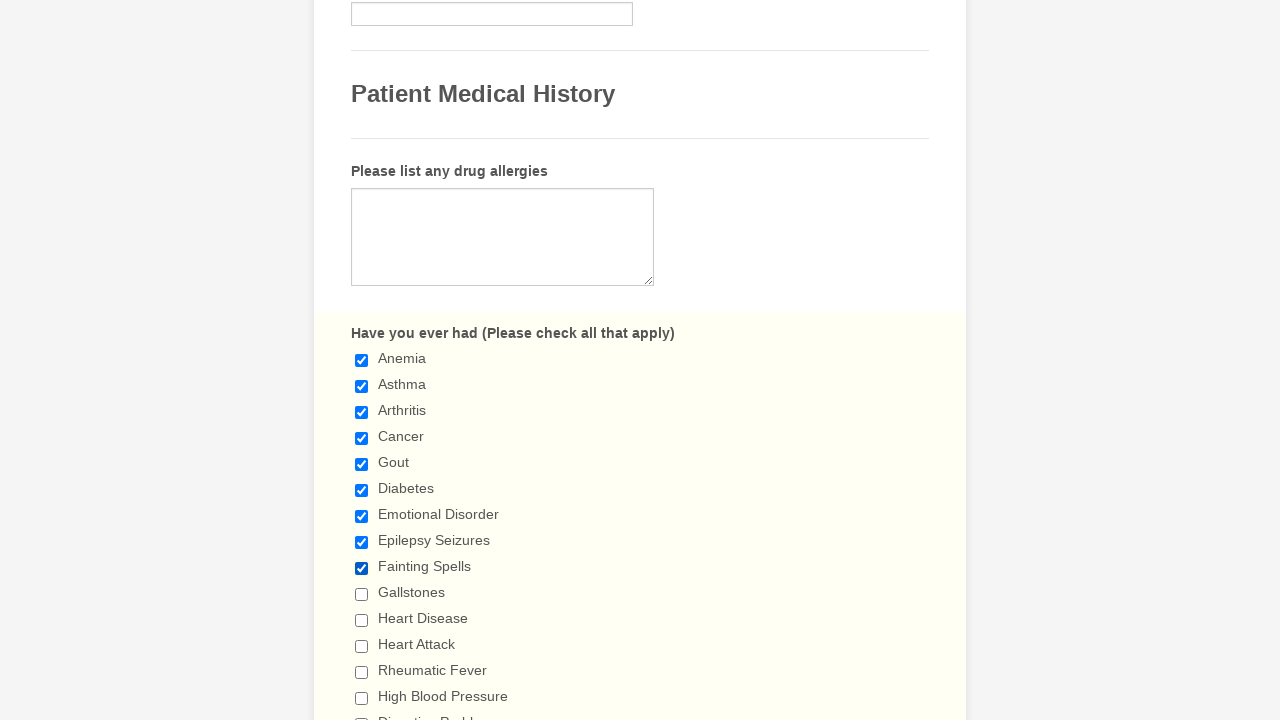

Clicked unchecked checkbox at index 9 at (362, 594) on div.form-single-column input[type='checkbox'] >> nth=9
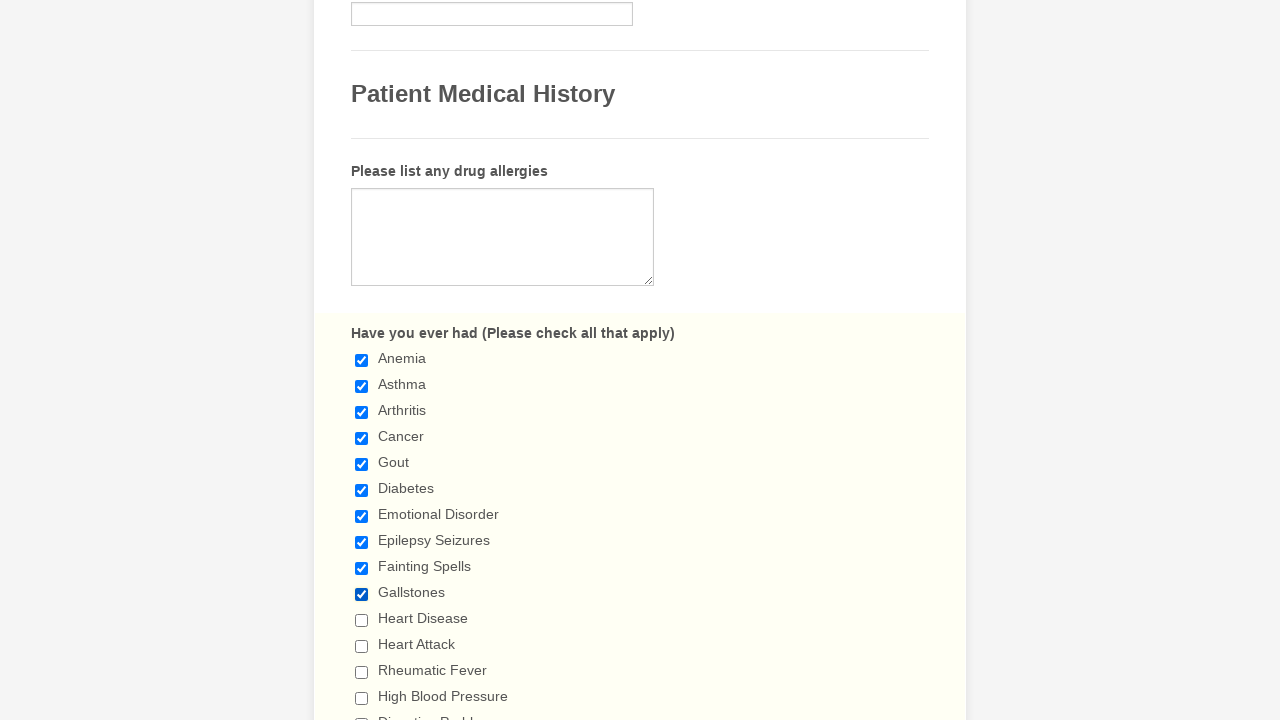

Clicked unchecked checkbox at index 10 at (362, 620) on div.form-single-column input[type='checkbox'] >> nth=10
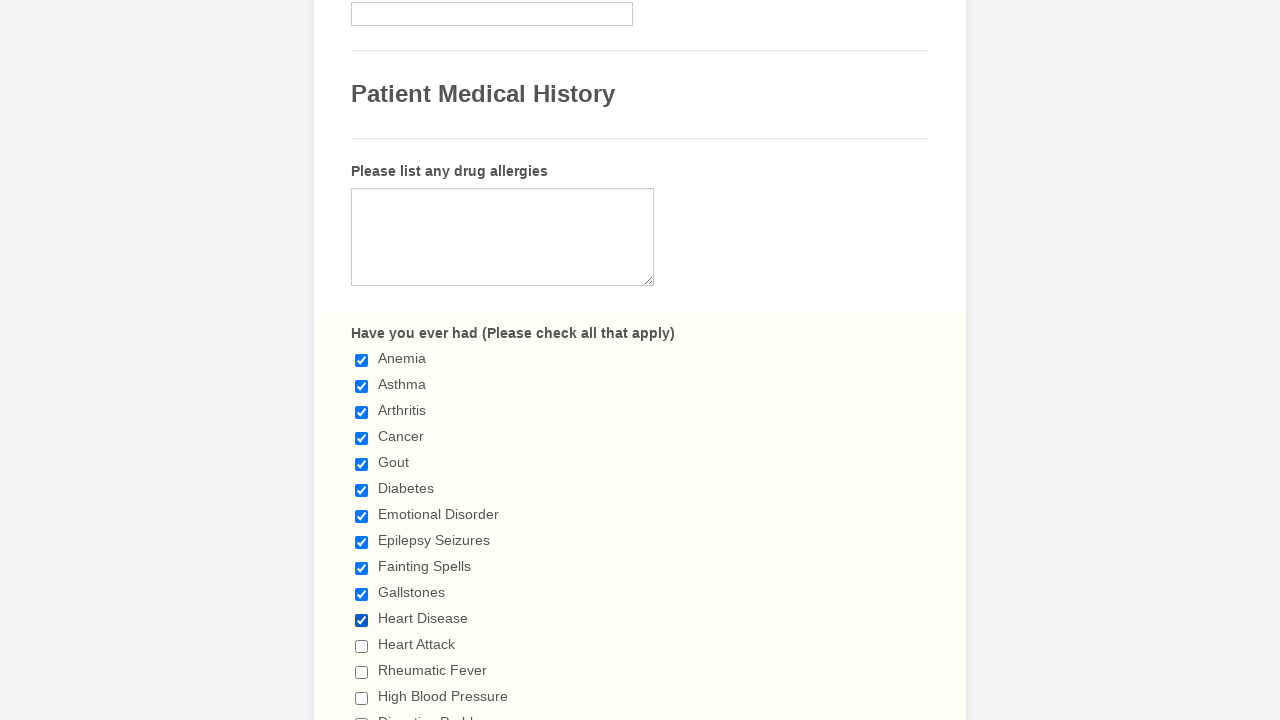

Clicked unchecked checkbox at index 11 at (362, 646) on div.form-single-column input[type='checkbox'] >> nth=11
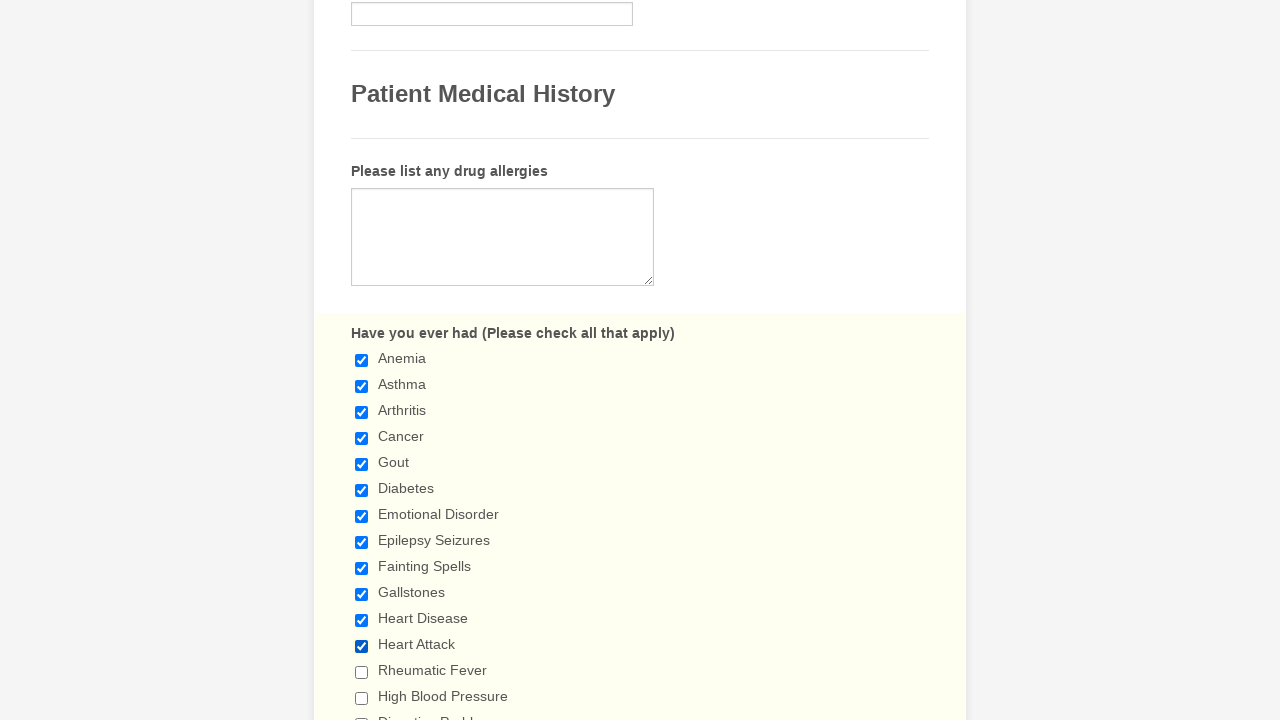

Clicked unchecked checkbox at index 12 at (362, 672) on div.form-single-column input[type='checkbox'] >> nth=12
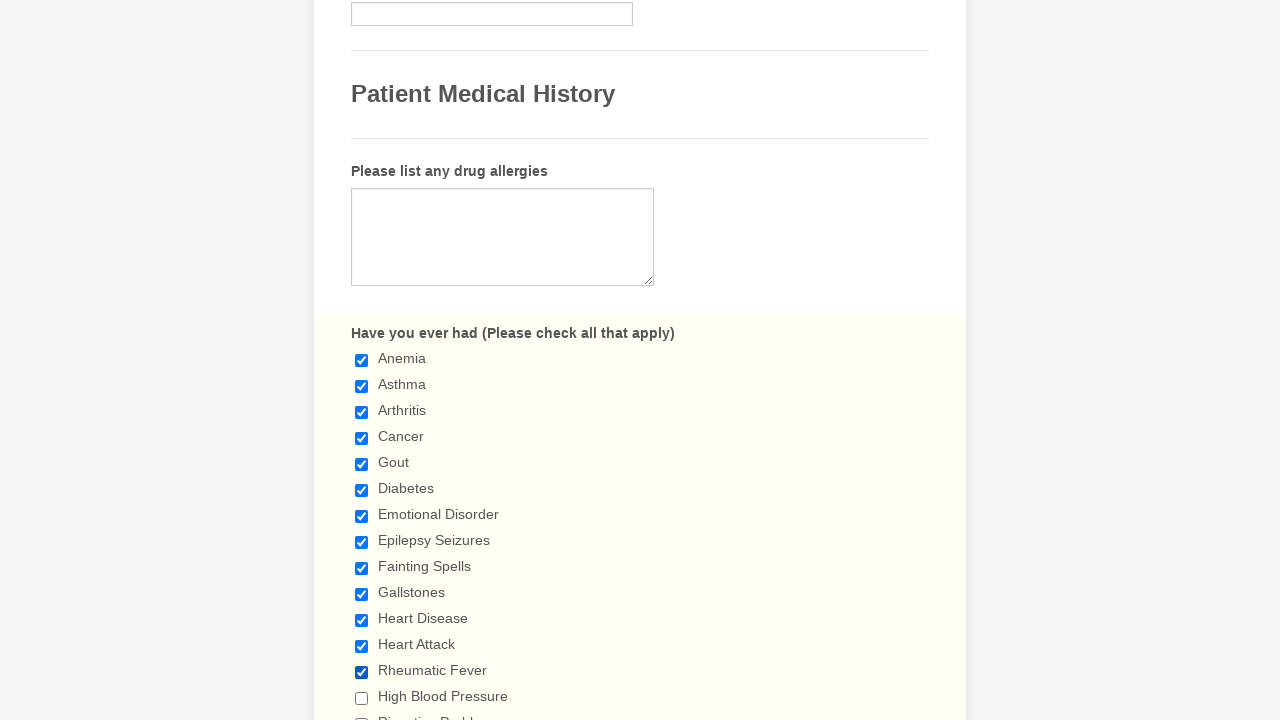

Clicked unchecked checkbox at index 13 at (362, 698) on div.form-single-column input[type='checkbox'] >> nth=13
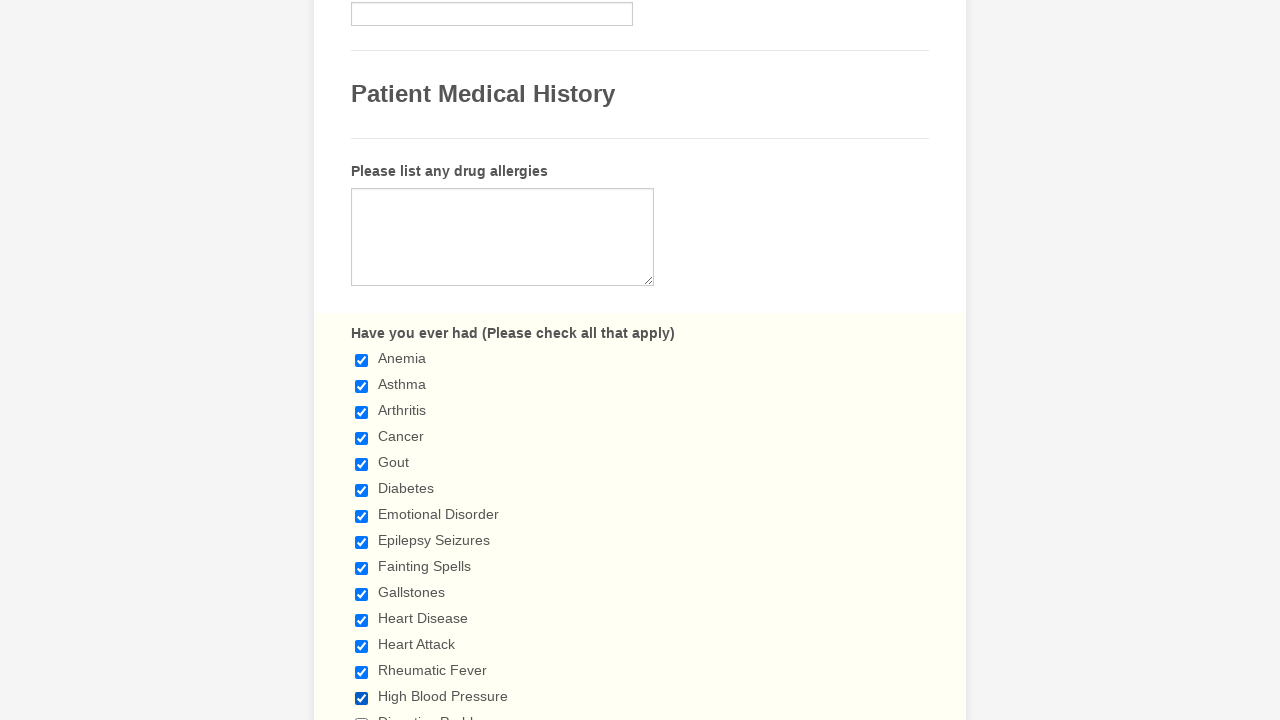

Clicked unchecked checkbox at index 14 at (362, 714) on div.form-single-column input[type='checkbox'] >> nth=14
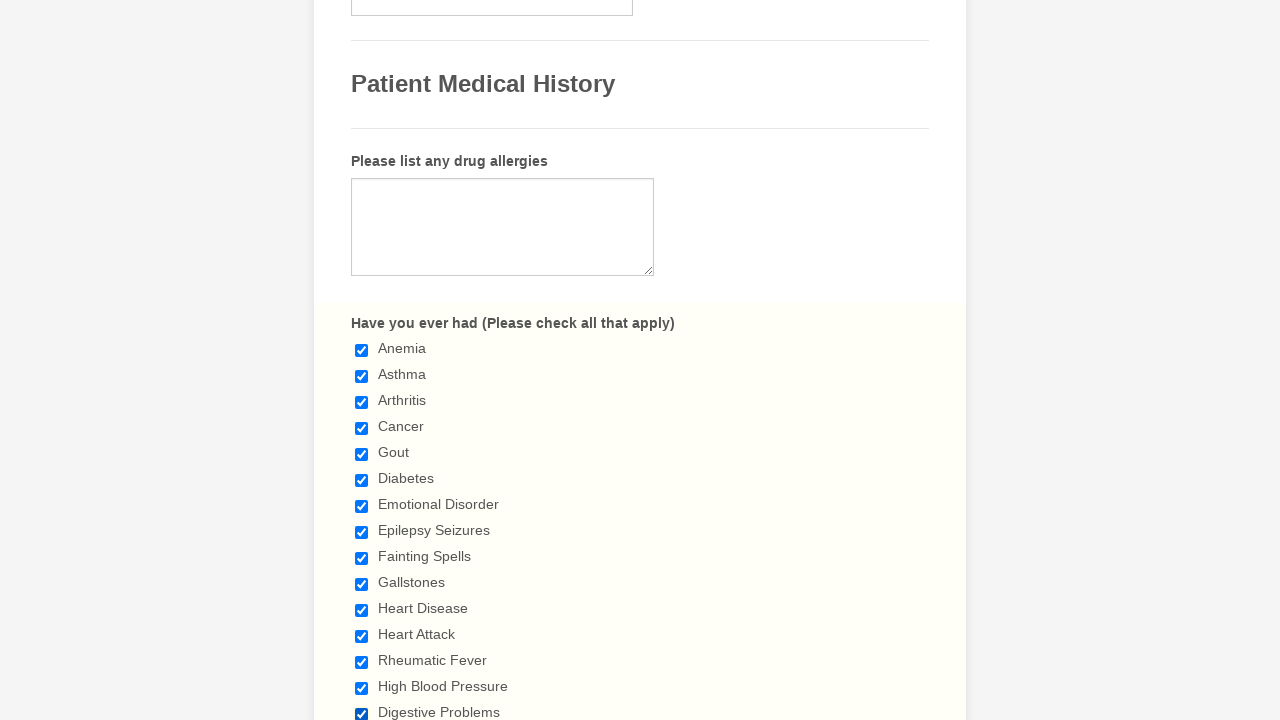

Clicked unchecked checkbox at index 15 at (362, 360) on div.form-single-column input[type='checkbox'] >> nth=15
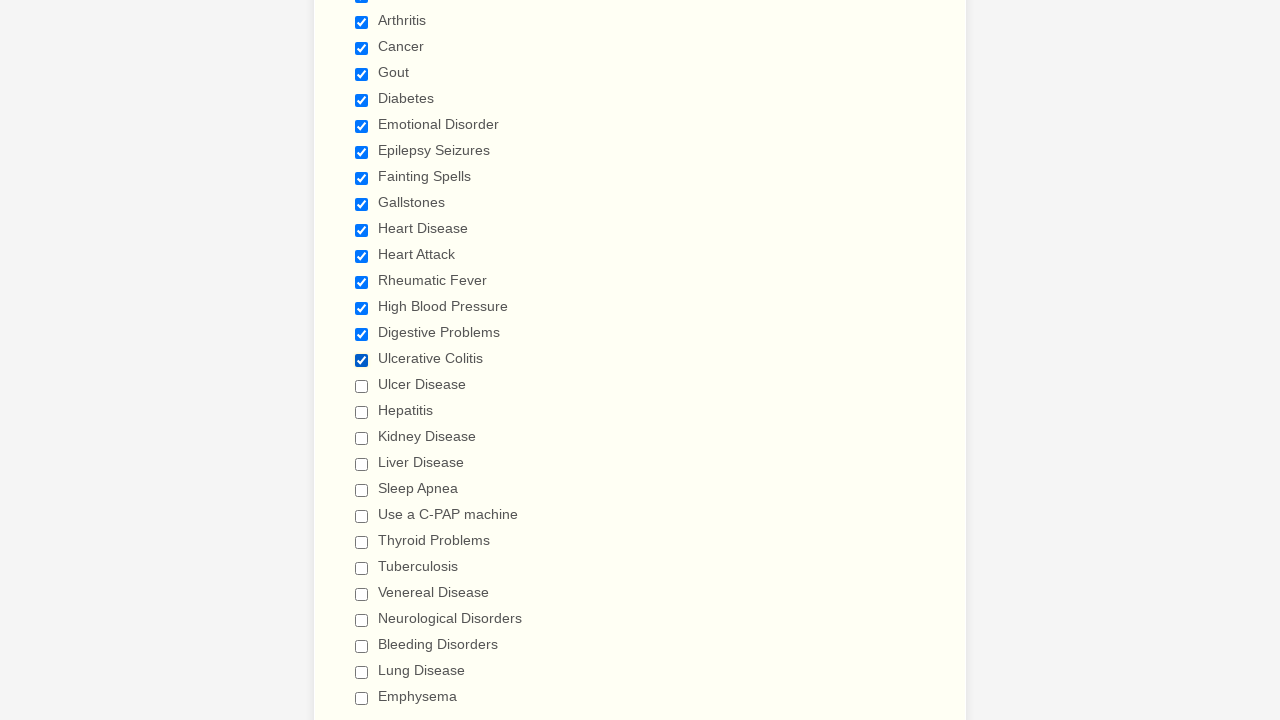

Clicked unchecked checkbox at index 16 at (362, 386) on div.form-single-column input[type='checkbox'] >> nth=16
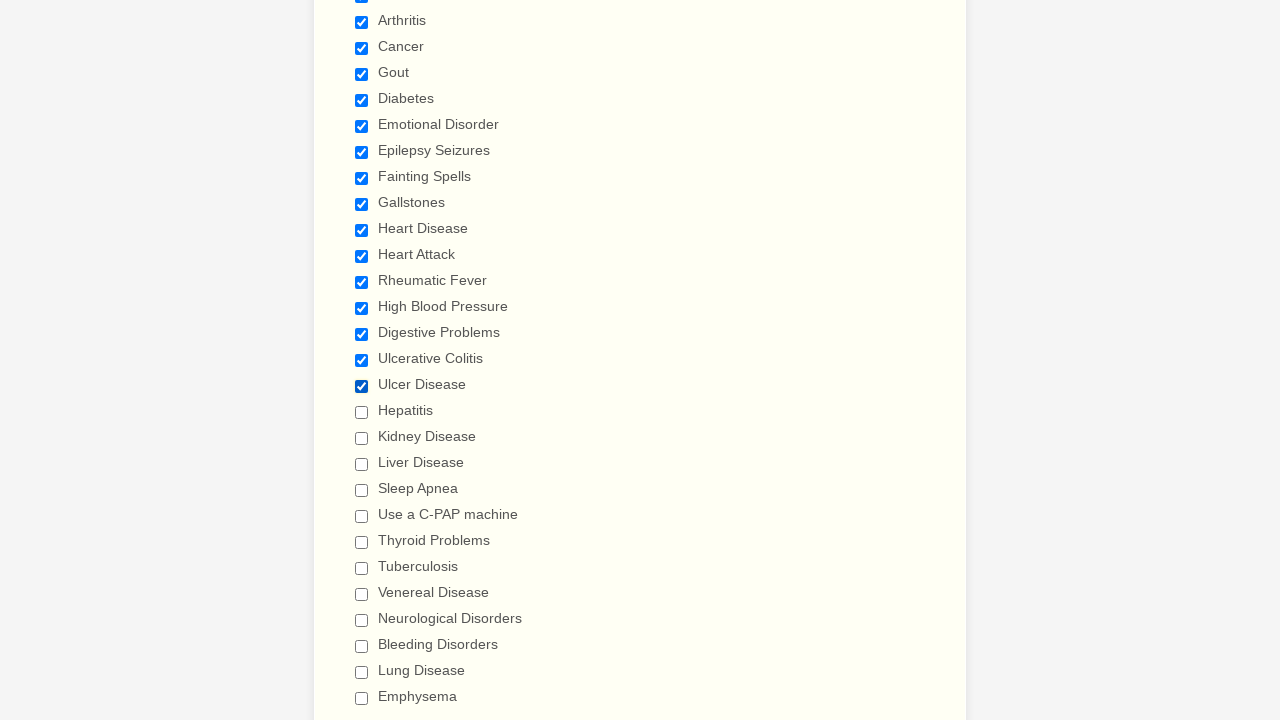

Clicked unchecked checkbox at index 17 at (362, 412) on div.form-single-column input[type='checkbox'] >> nth=17
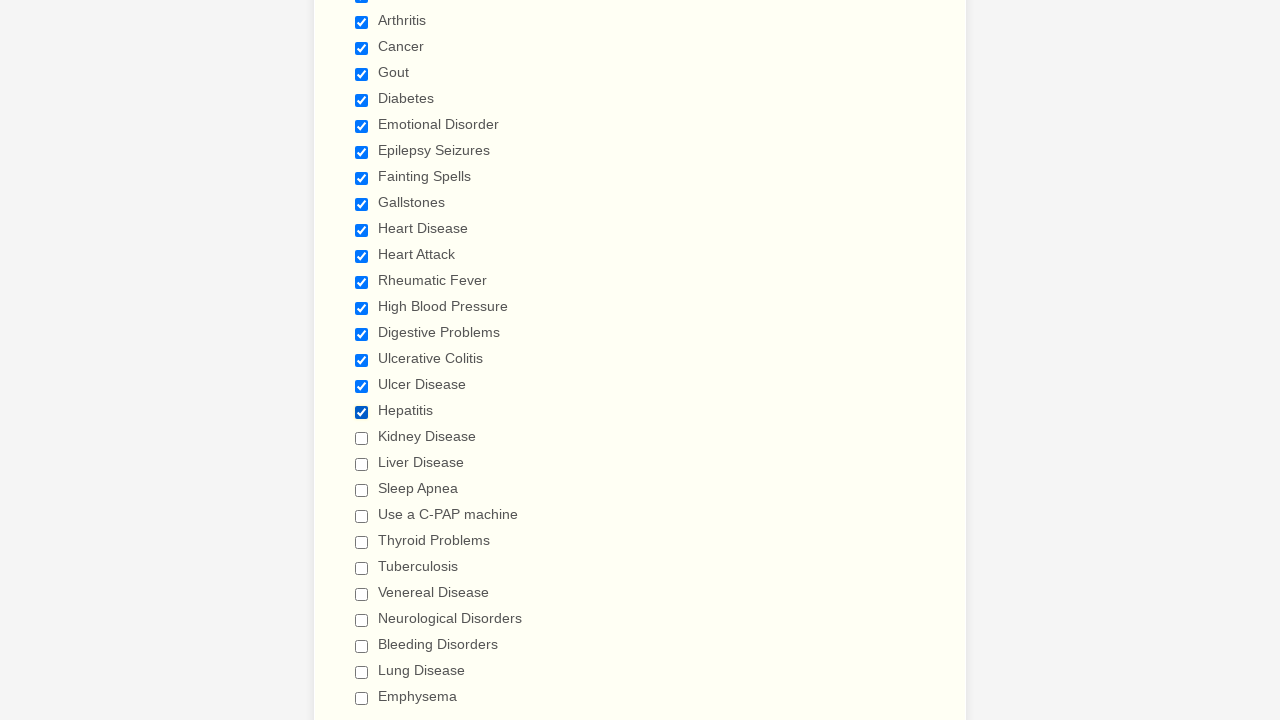

Clicked unchecked checkbox at index 18 at (362, 438) on div.form-single-column input[type='checkbox'] >> nth=18
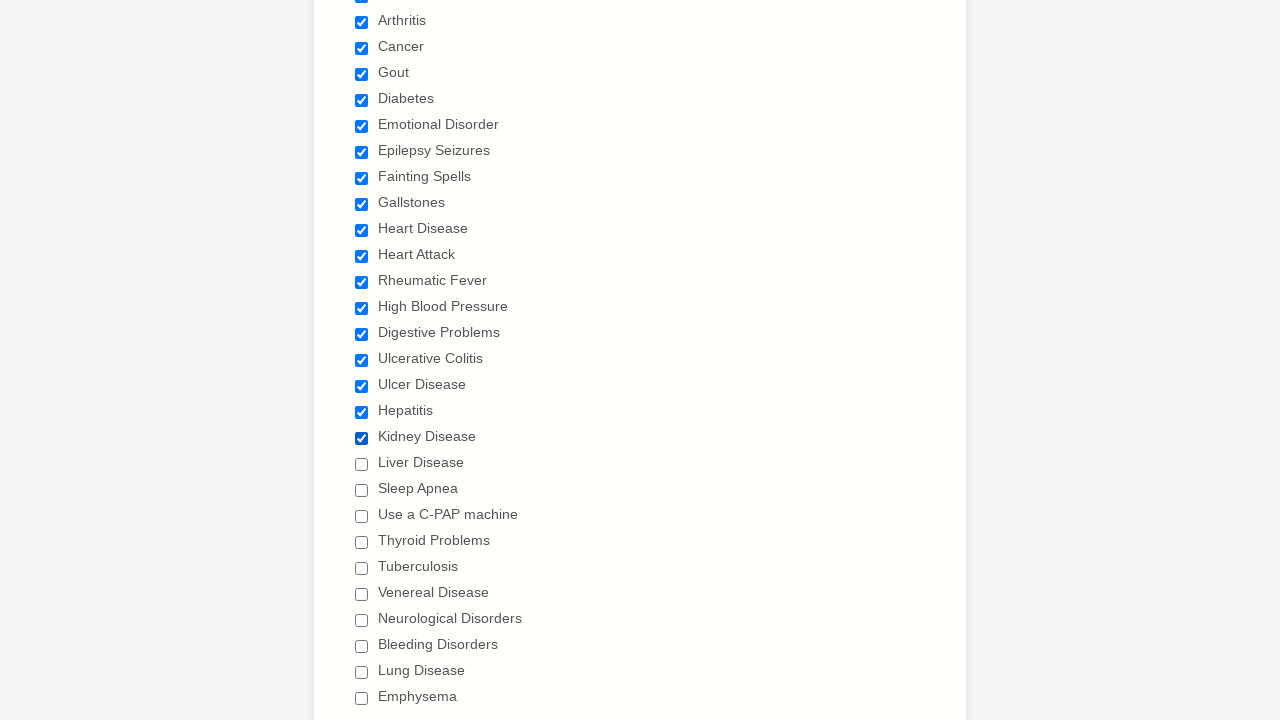

Clicked unchecked checkbox at index 19 at (362, 464) on div.form-single-column input[type='checkbox'] >> nth=19
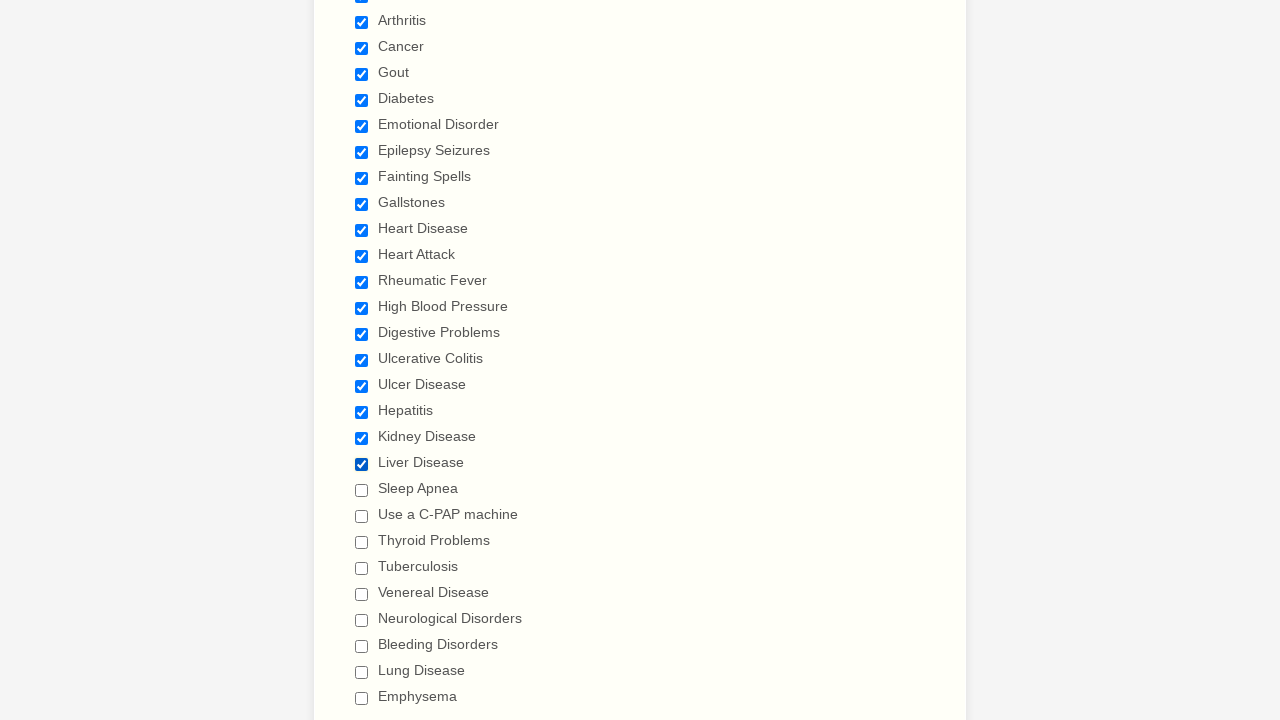

Clicked unchecked checkbox at index 20 at (362, 490) on div.form-single-column input[type='checkbox'] >> nth=20
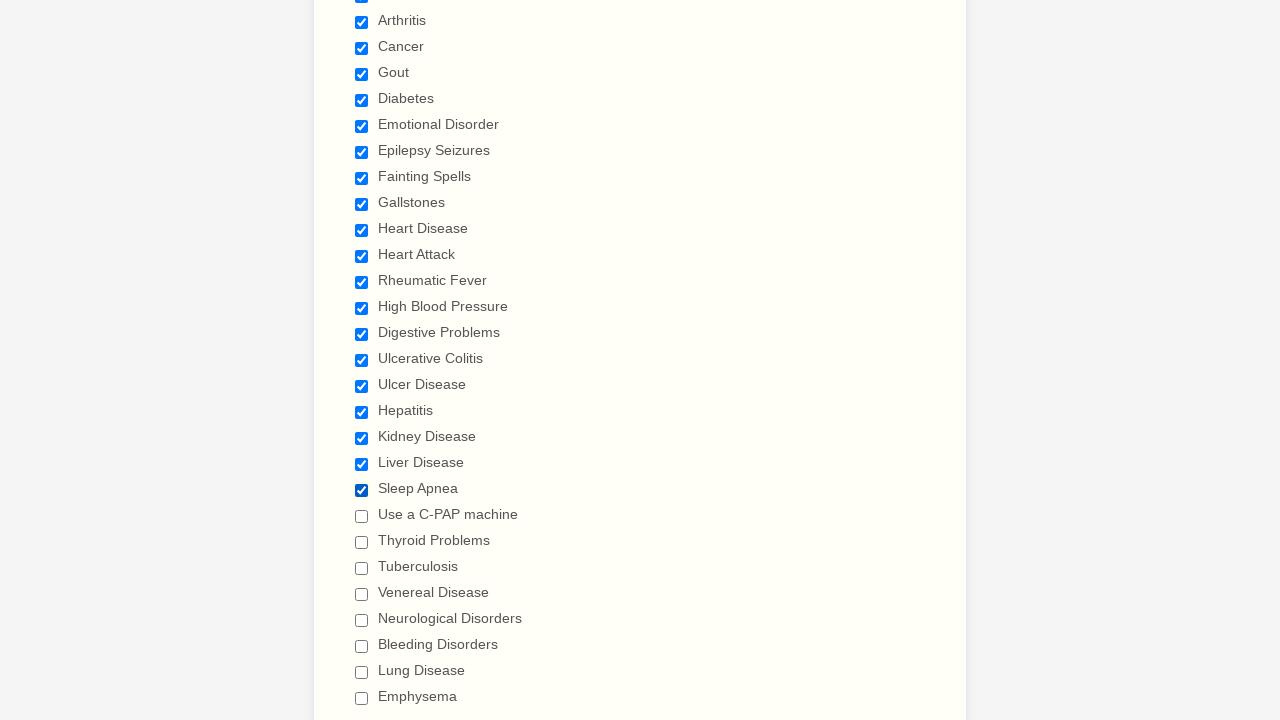

Clicked unchecked checkbox at index 21 at (362, 516) on div.form-single-column input[type='checkbox'] >> nth=21
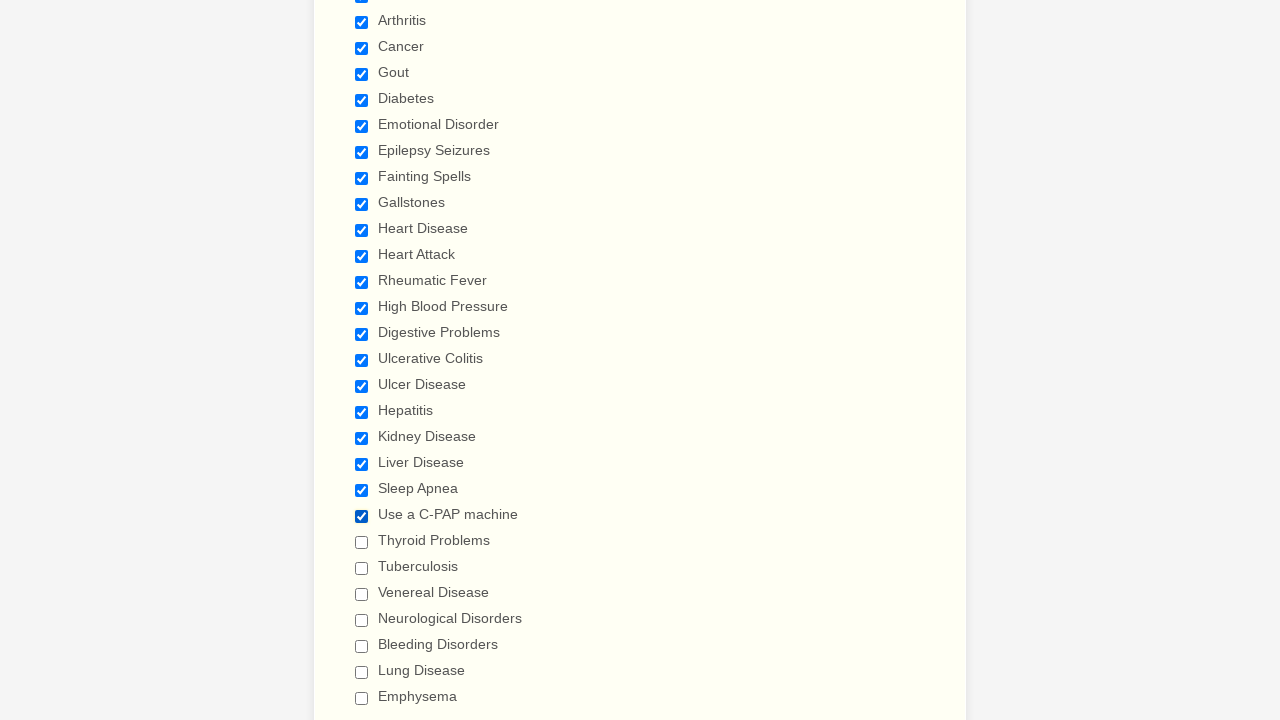

Clicked unchecked checkbox at index 22 at (362, 542) on div.form-single-column input[type='checkbox'] >> nth=22
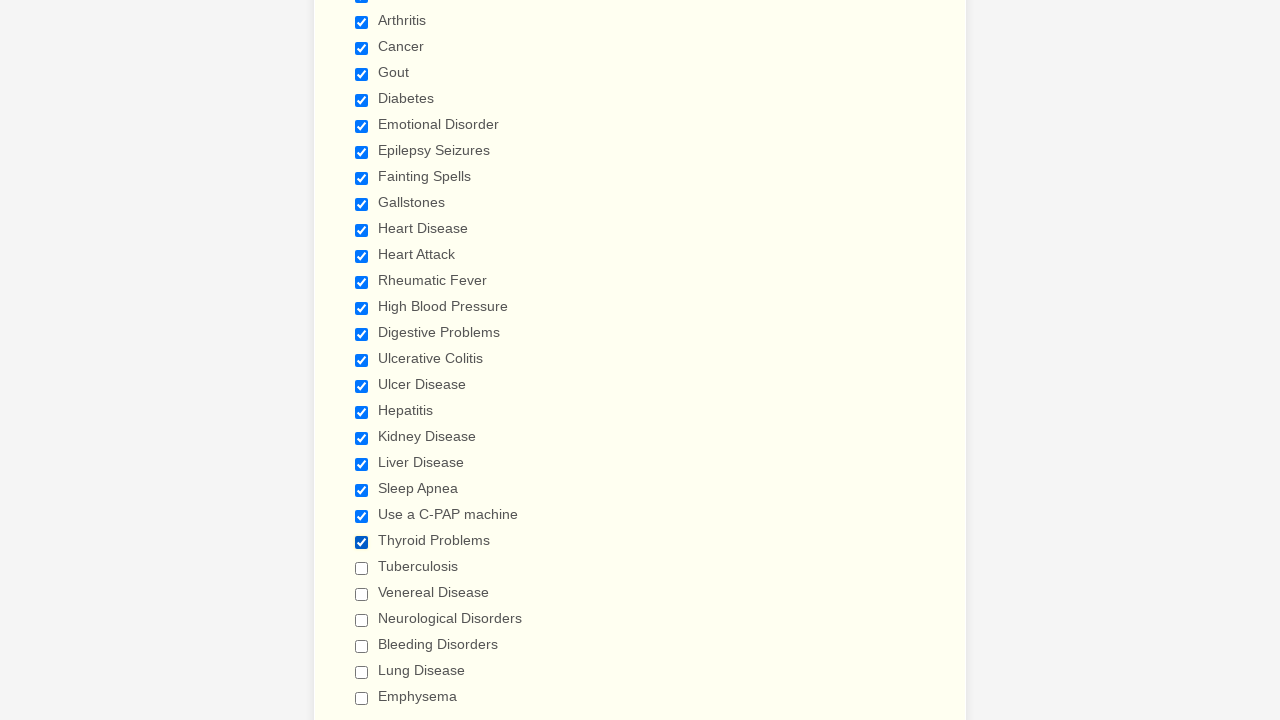

Clicked unchecked checkbox at index 23 at (362, 568) on div.form-single-column input[type='checkbox'] >> nth=23
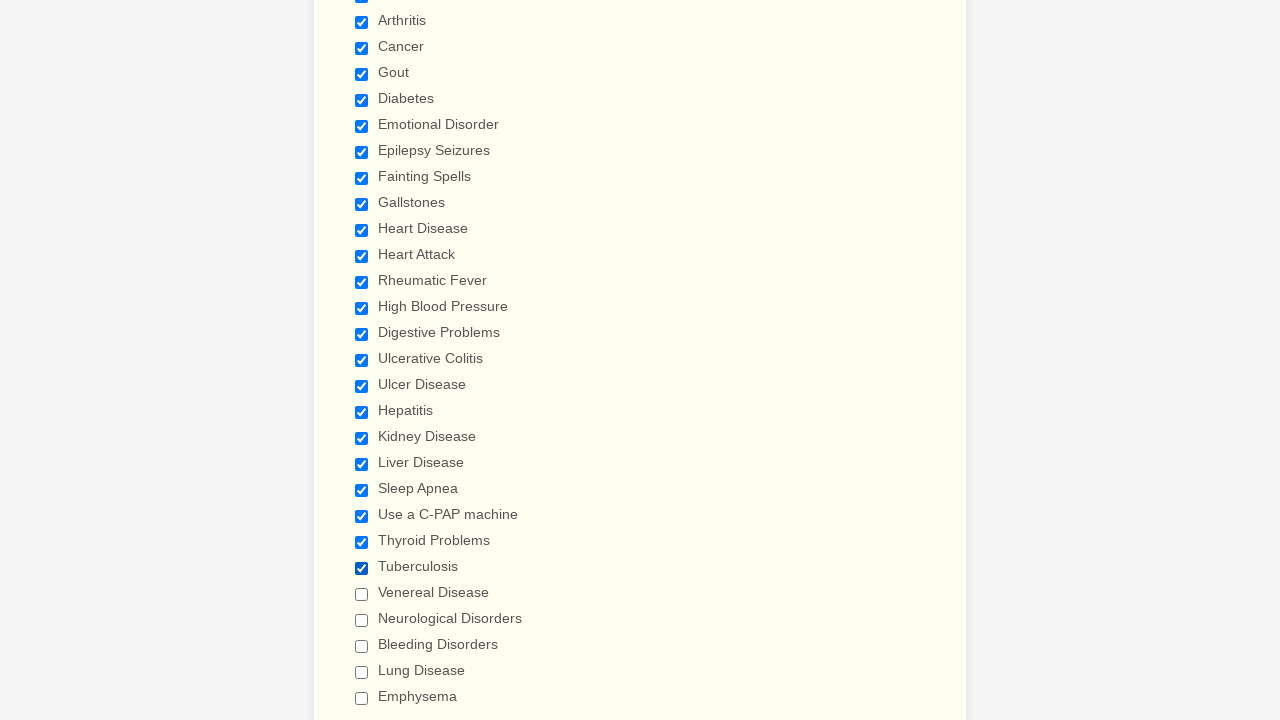

Clicked unchecked checkbox at index 24 at (362, 594) on div.form-single-column input[type='checkbox'] >> nth=24
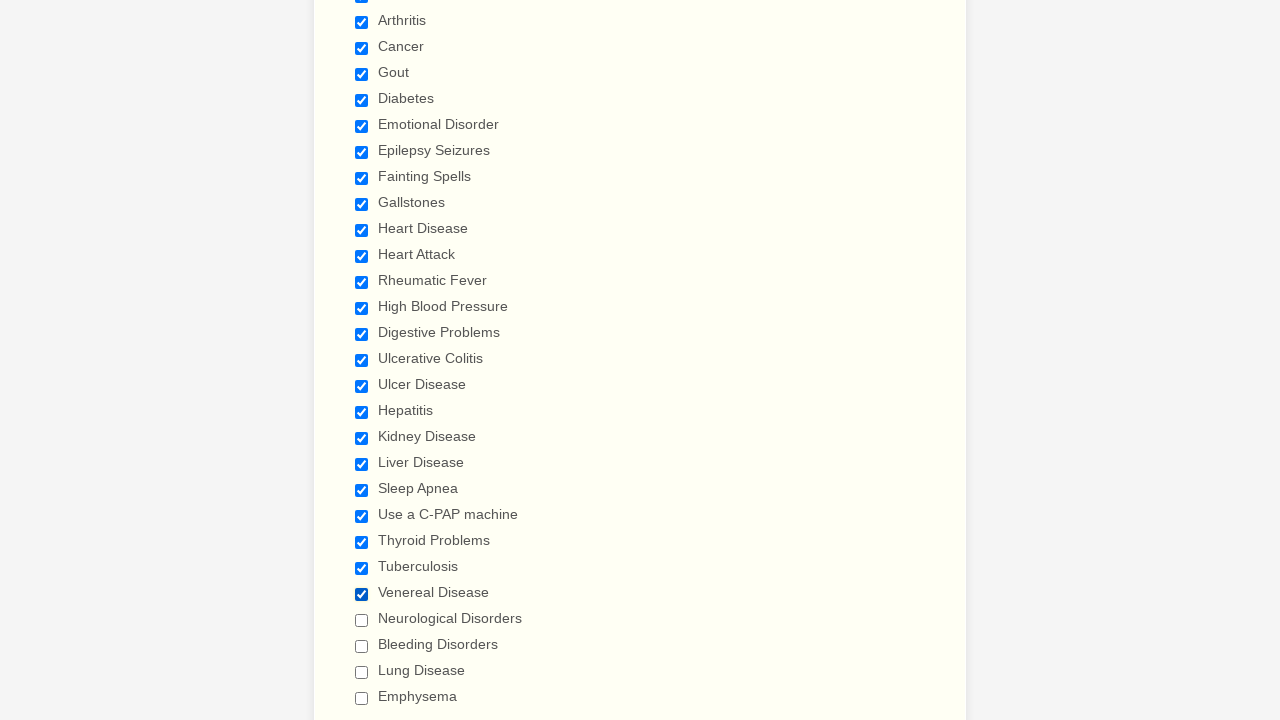

Clicked unchecked checkbox at index 25 at (362, 620) on div.form-single-column input[type='checkbox'] >> nth=25
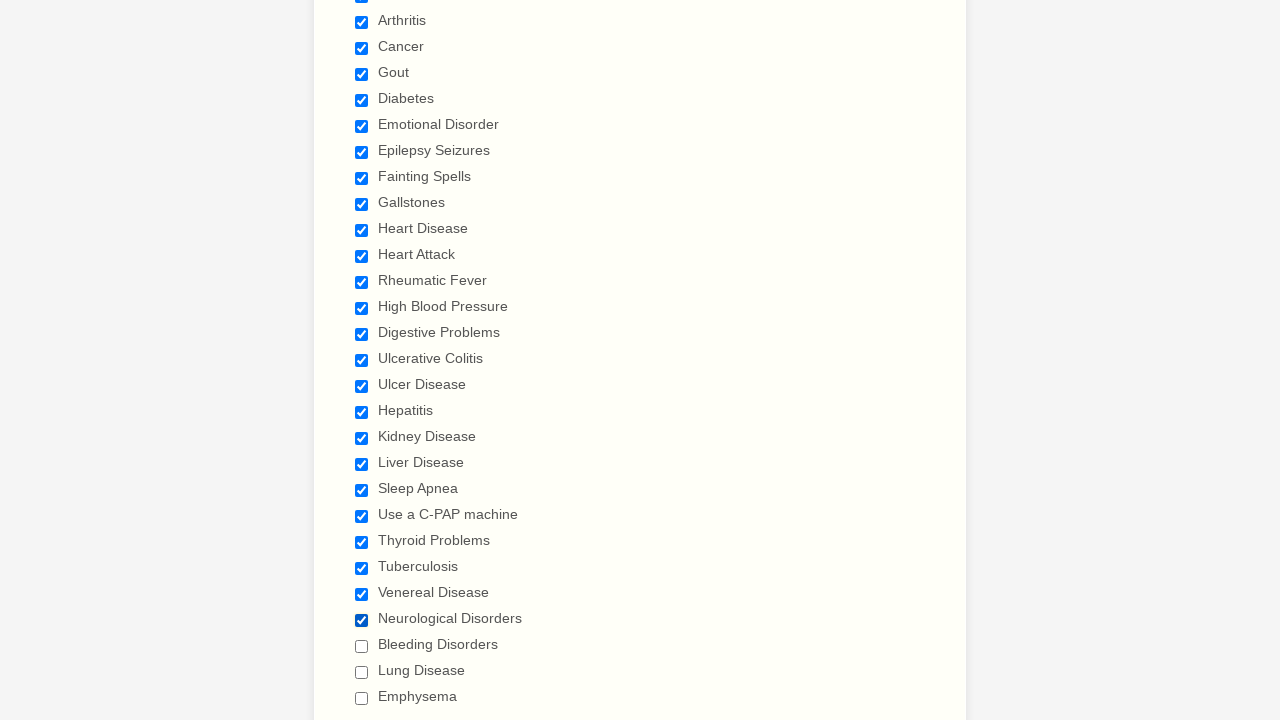

Clicked unchecked checkbox at index 26 at (362, 646) on div.form-single-column input[type='checkbox'] >> nth=26
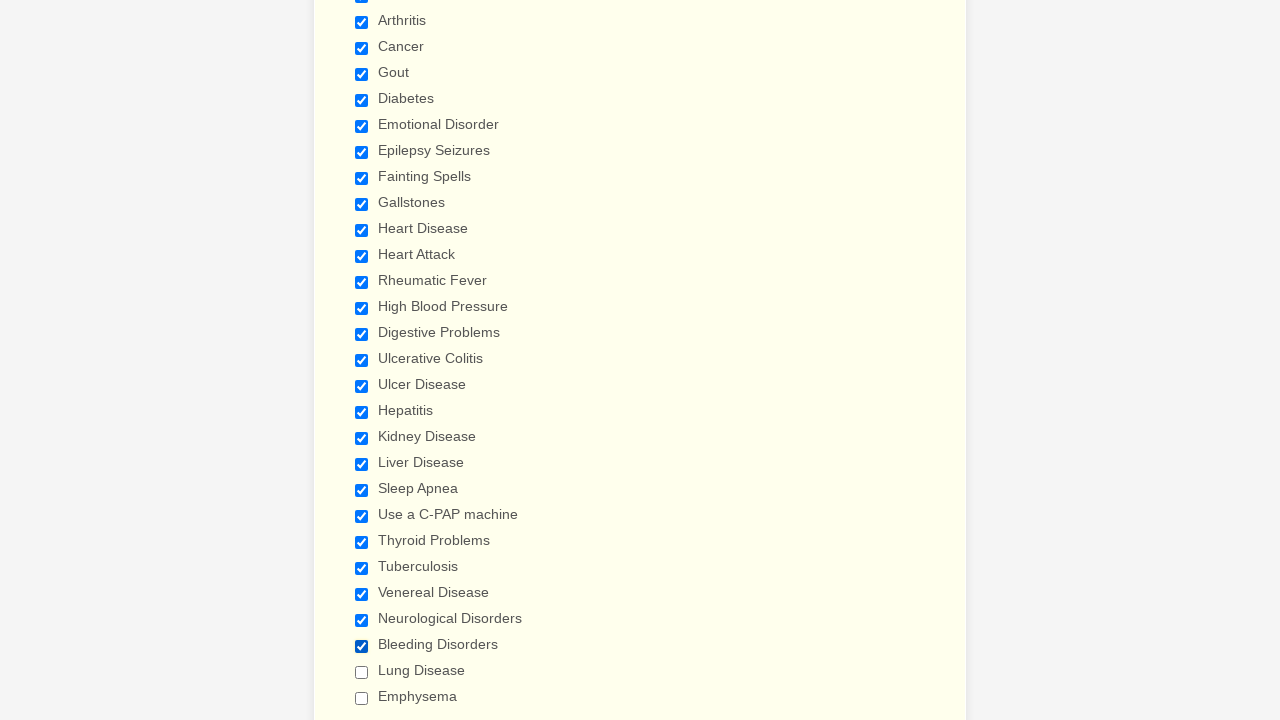

Clicked unchecked checkbox at index 27 at (362, 672) on div.form-single-column input[type='checkbox'] >> nth=27
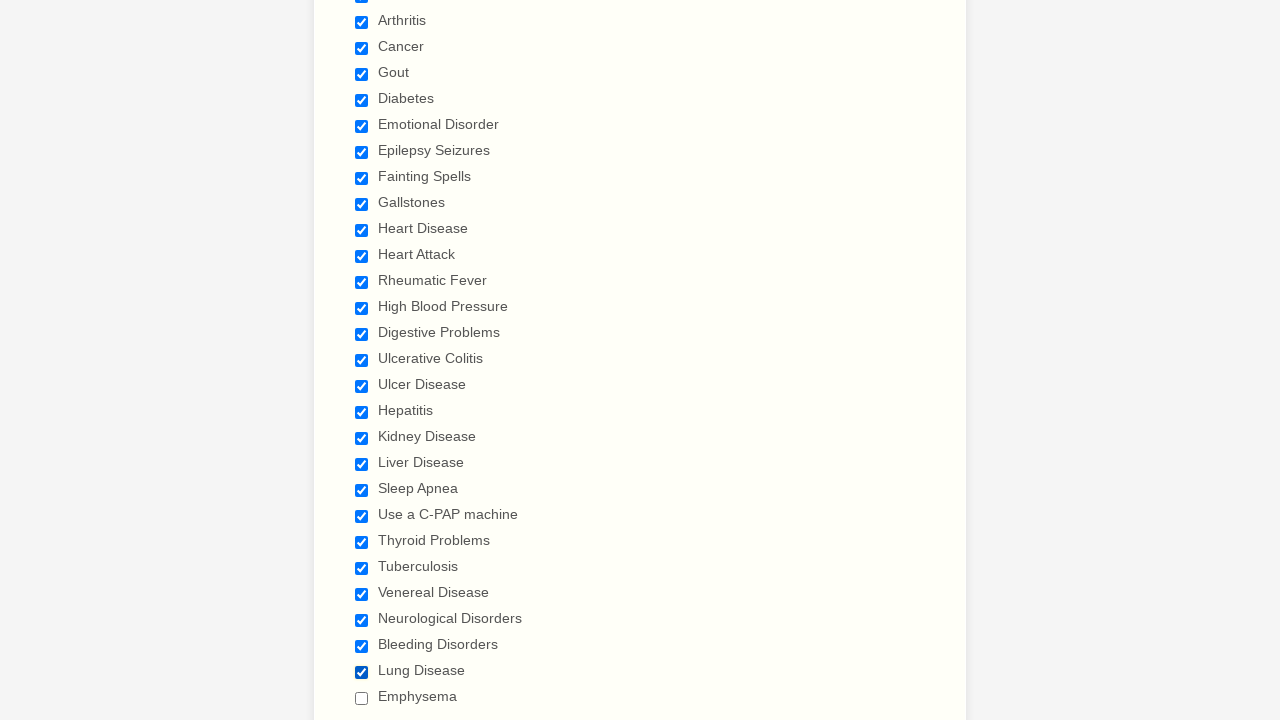

Clicked unchecked checkbox at index 28 at (362, 698) on div.form-single-column input[type='checkbox'] >> nth=28
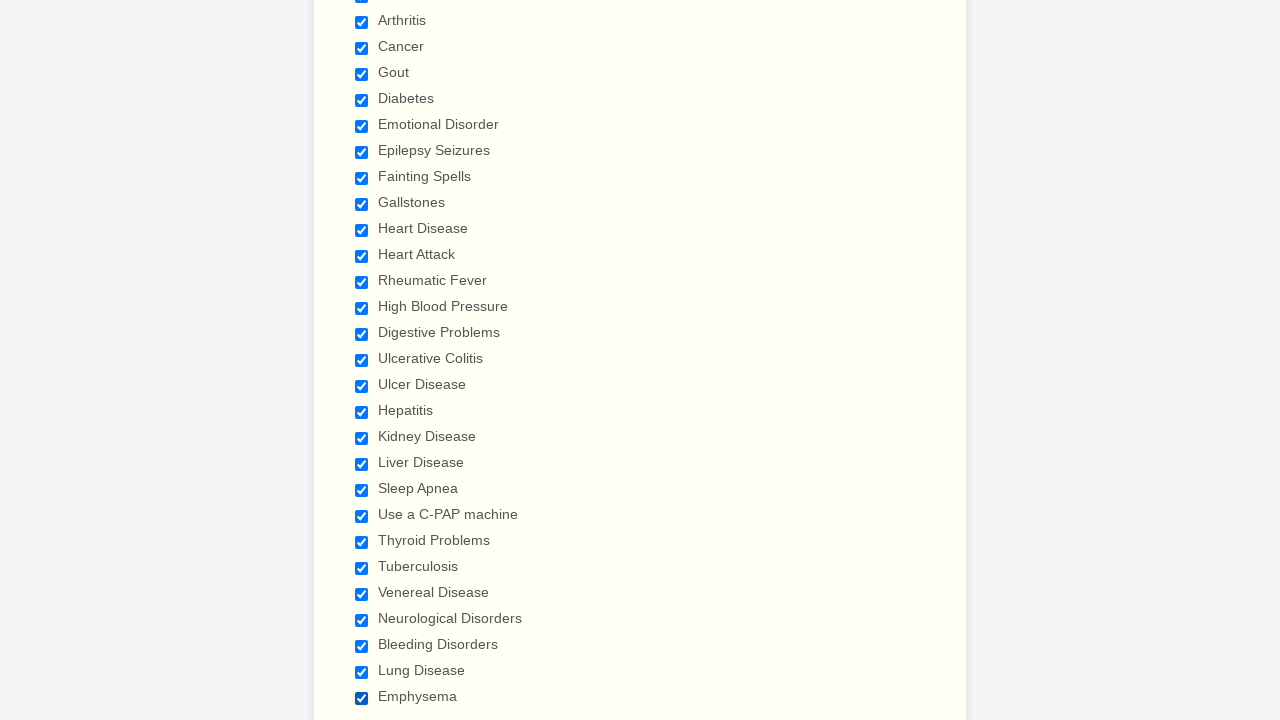

Cleared all cookies
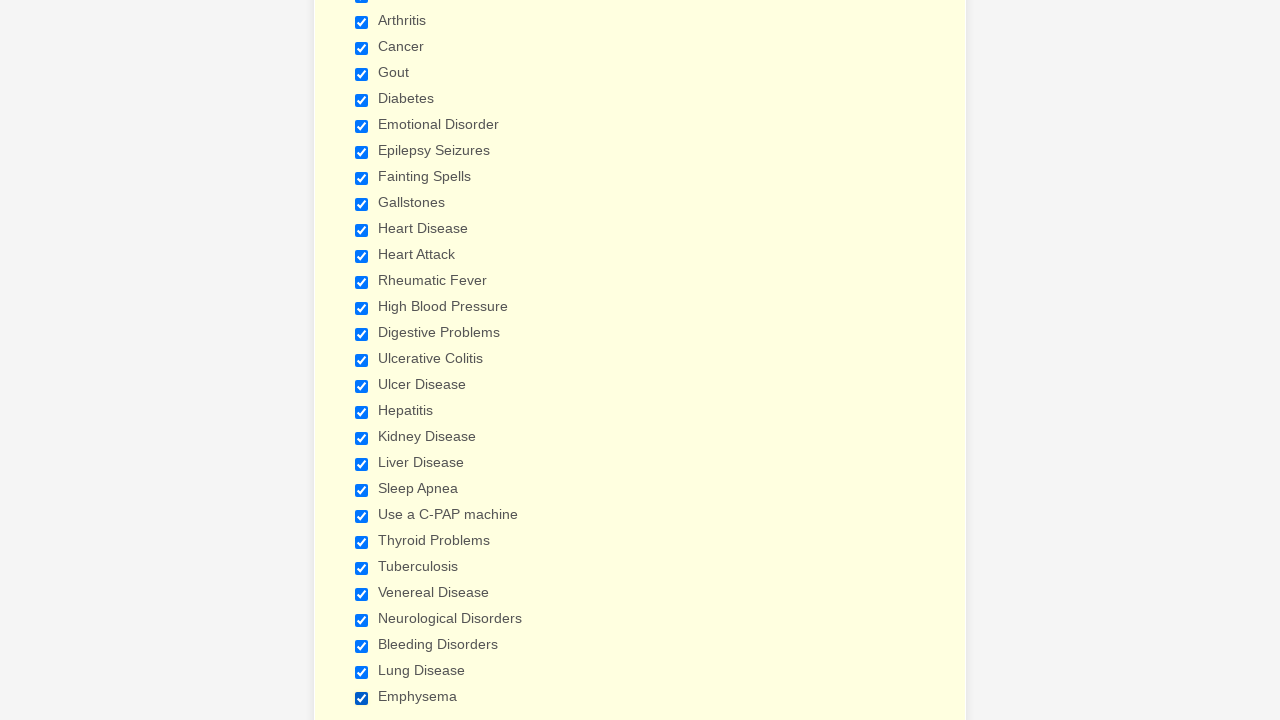

Refreshed the page after clearing cookies
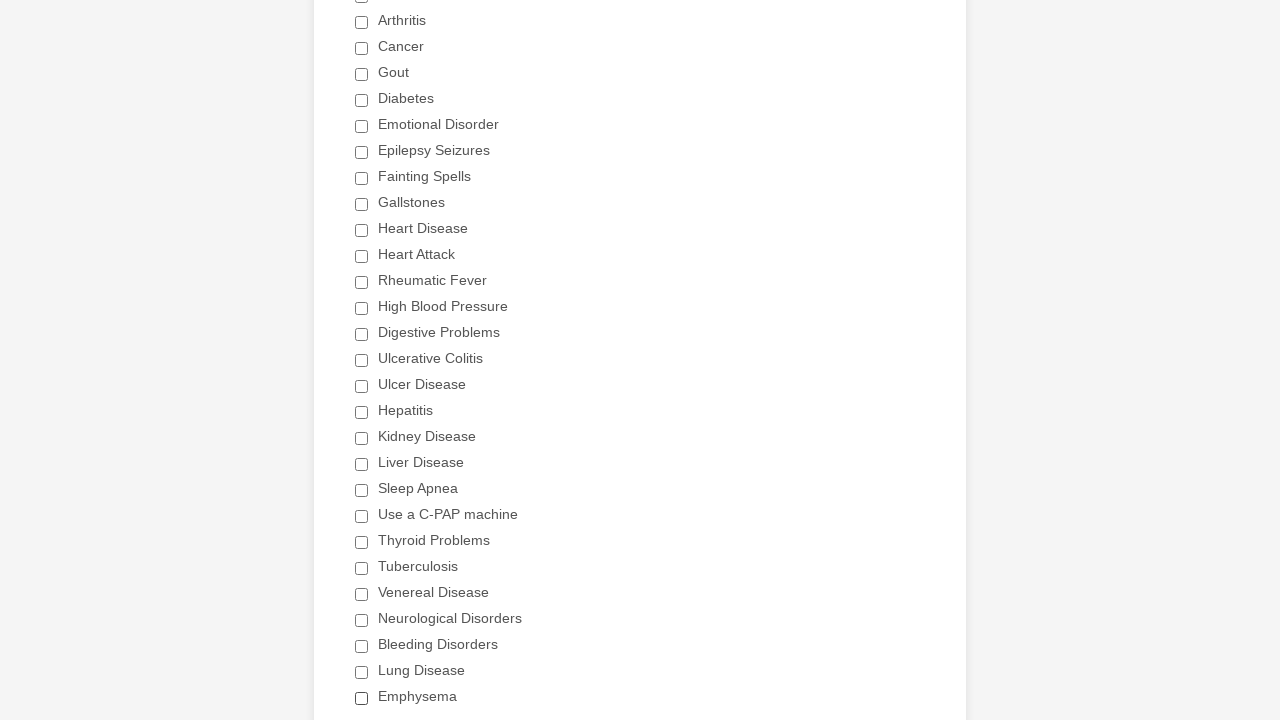

Re-located all checkboxes after page refresh
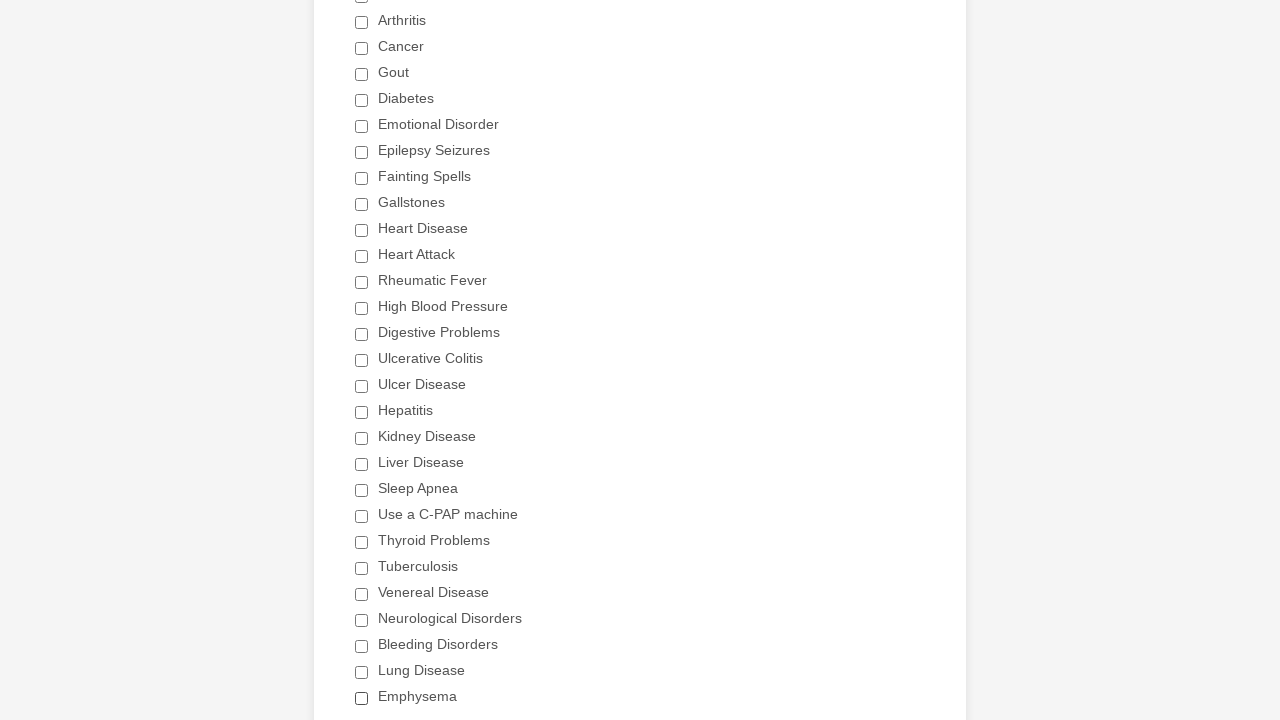

Clicked the Gout checkbox to select it at (362, 74) on div.form-single-column input[type='checkbox'] >> nth=4
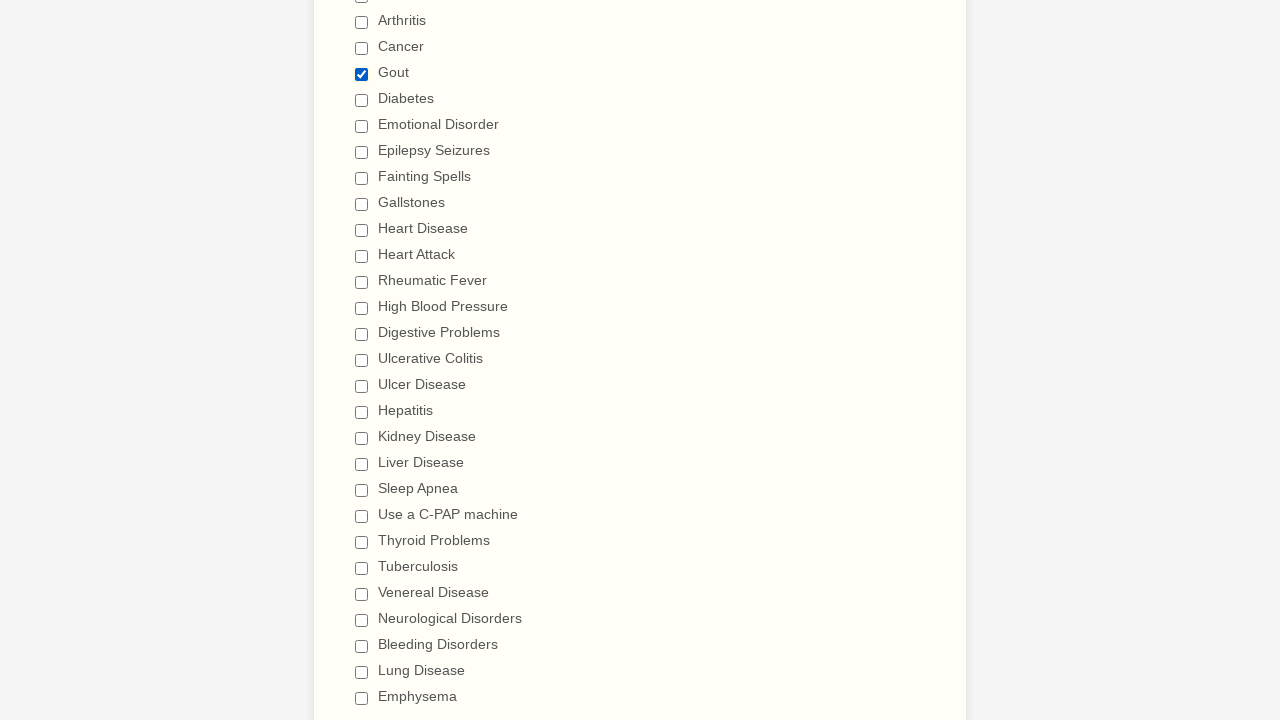

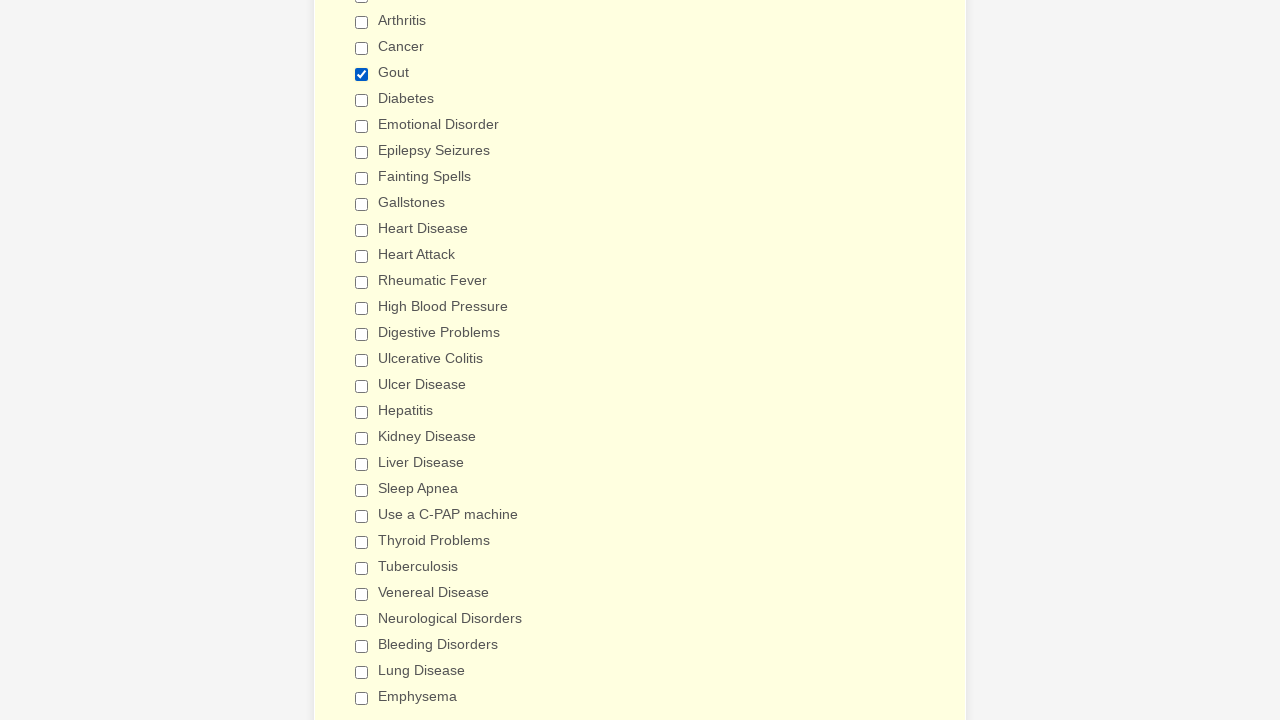